Tests double-click functionality by entering text in a field, double-clicking a copy button, and verifying the text is copied to another field

Starting URL: https://testautomationpractice.blogspot.com/

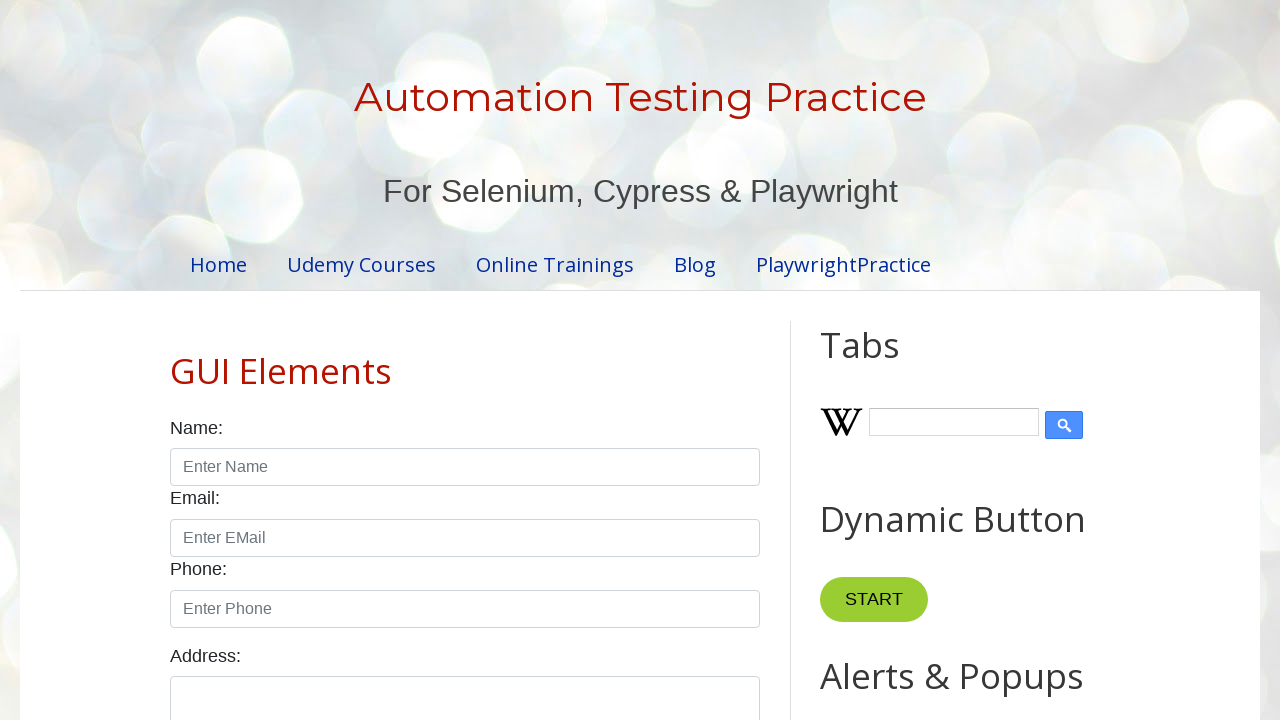

Cleared the first input field on xpath=//input[@id='field1']
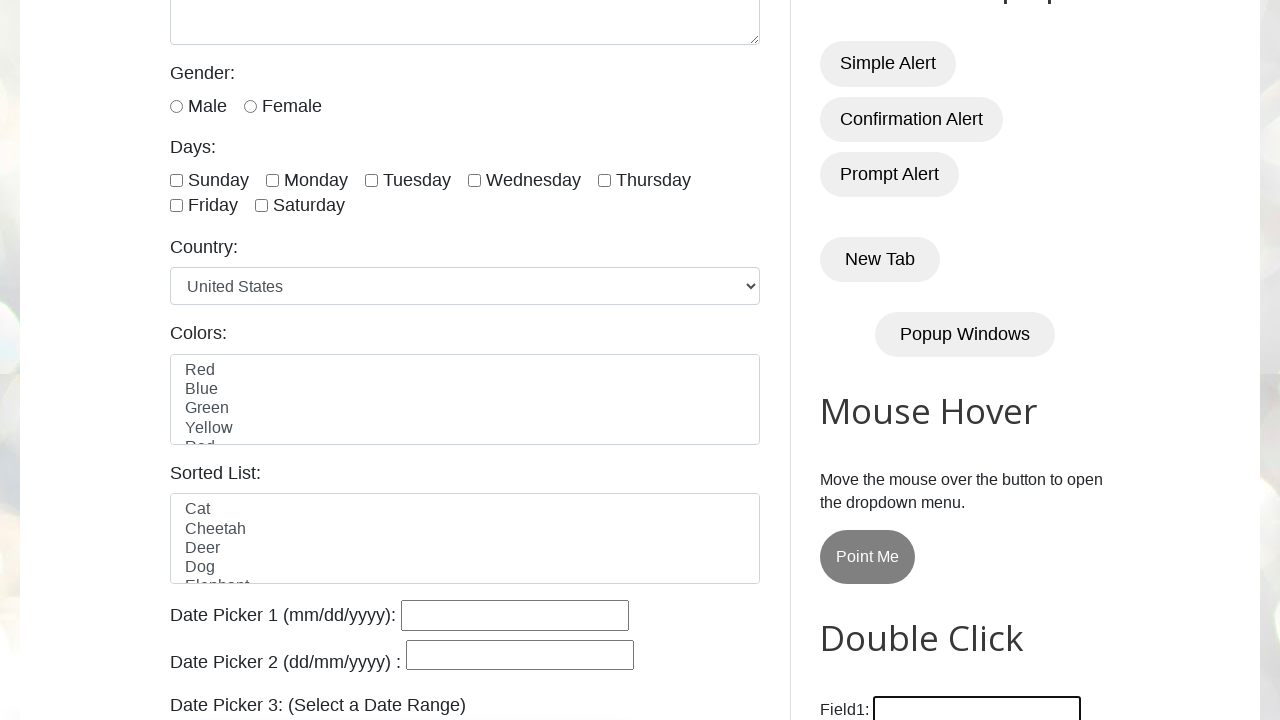

Filled first field with 'Adarsh' on //input[@id='field1']
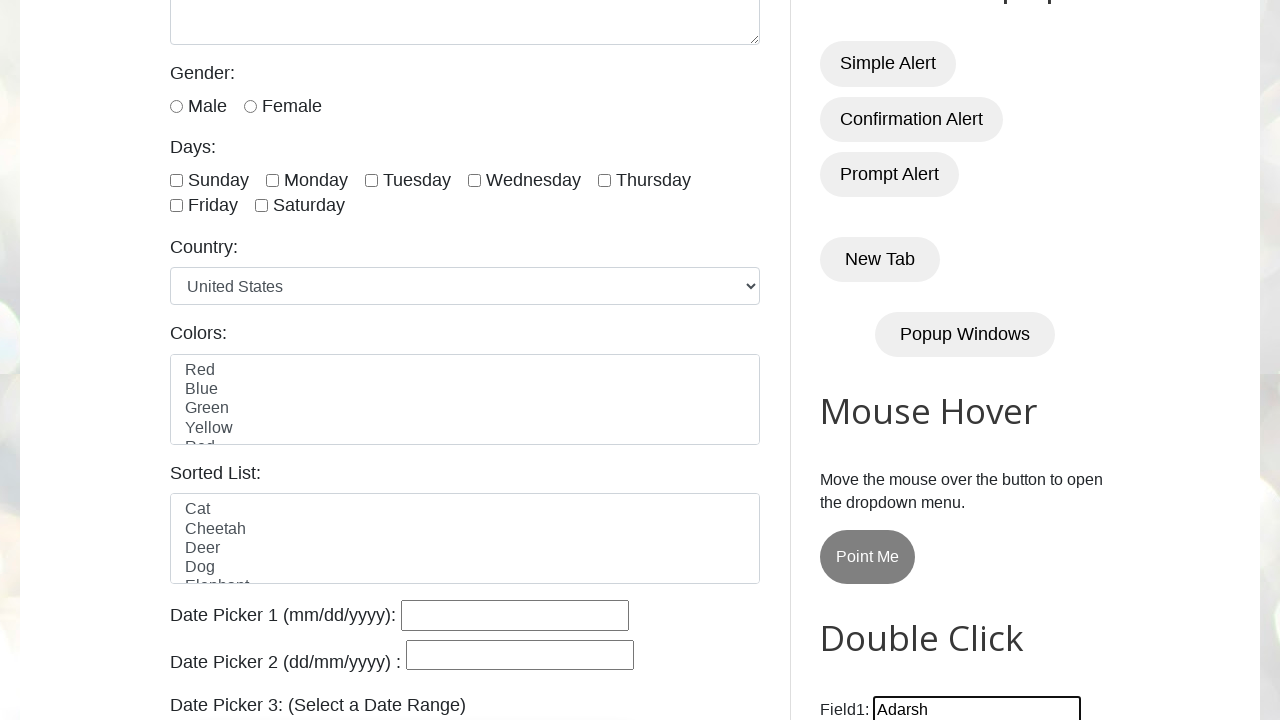

Double-clicked the Copy Text button at (885, 360) on xpath=//button[normalize-space()='Copy Text']
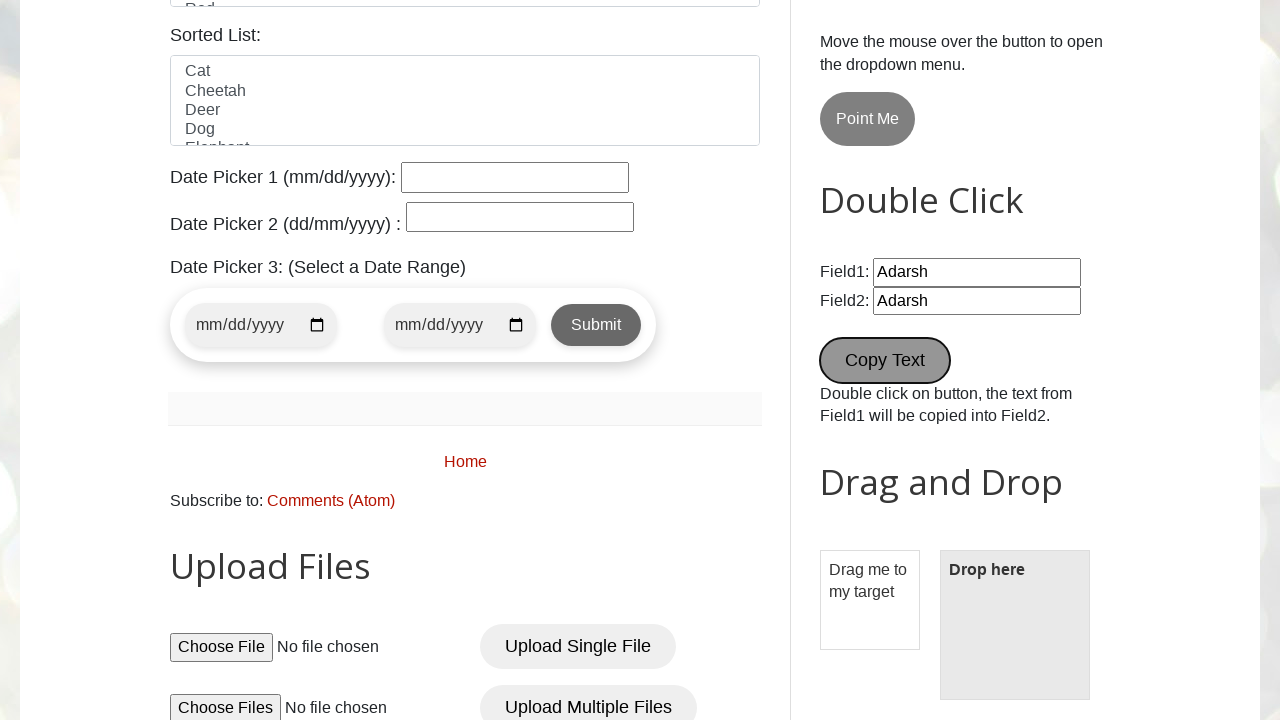

Retrieved value from field2: 'None'
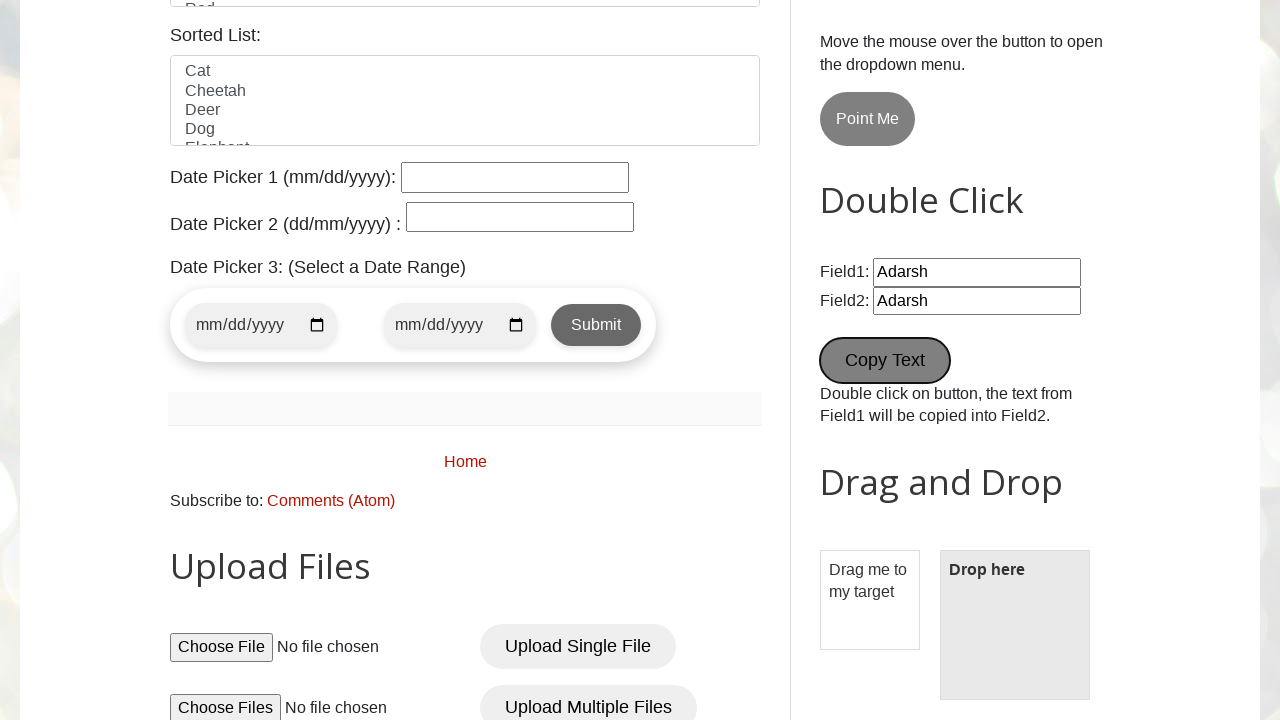

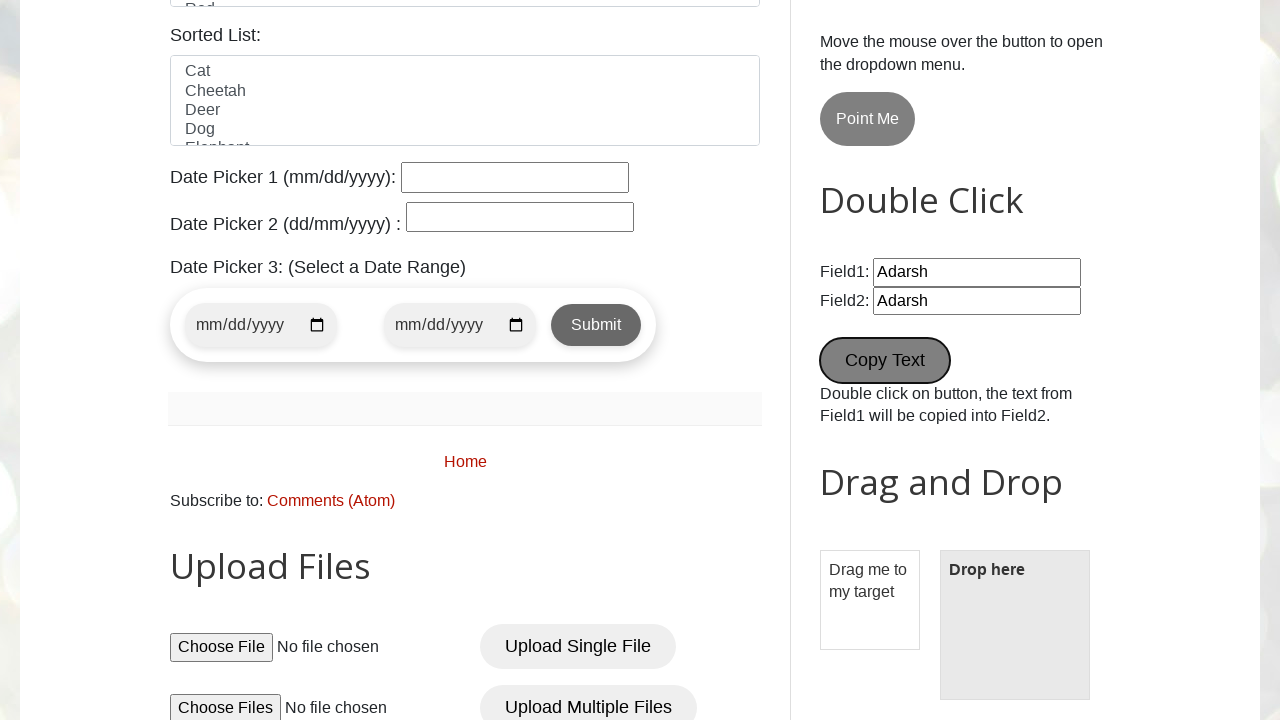